Tests form submission by filling multiple fields and verifying that empty zip code field is highlighted as error while other filled fields show success

Starting URL: https://bonigarcia.dev/selenium-webdriver-java/data-types.html

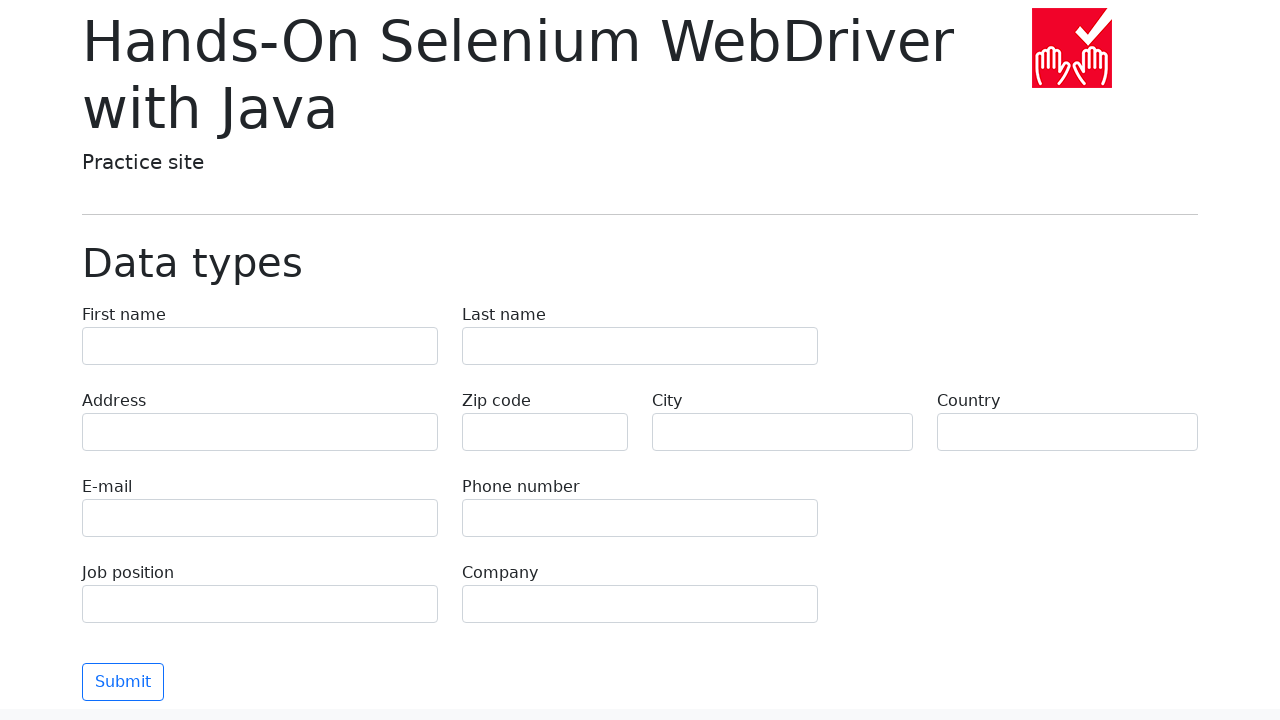

Filled first name field with 'Иван' on input[name='first-name']
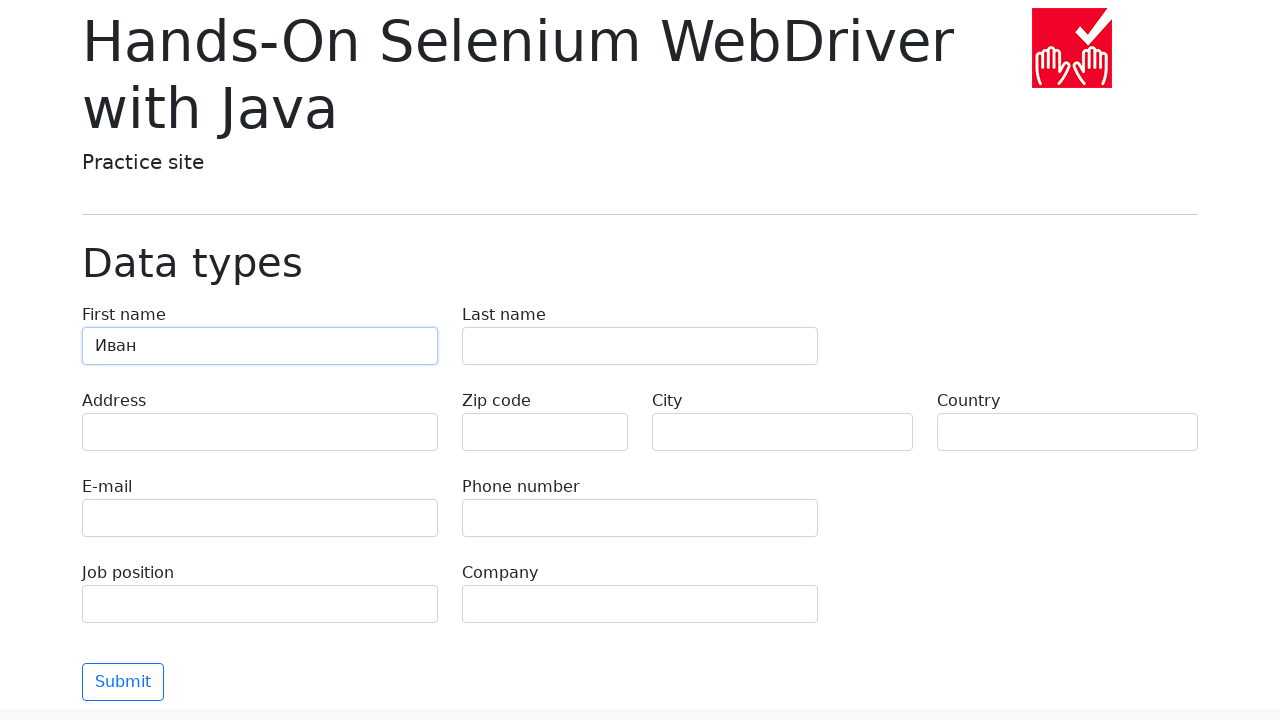

Filled last name field with 'Петров' on input[name='last-name']
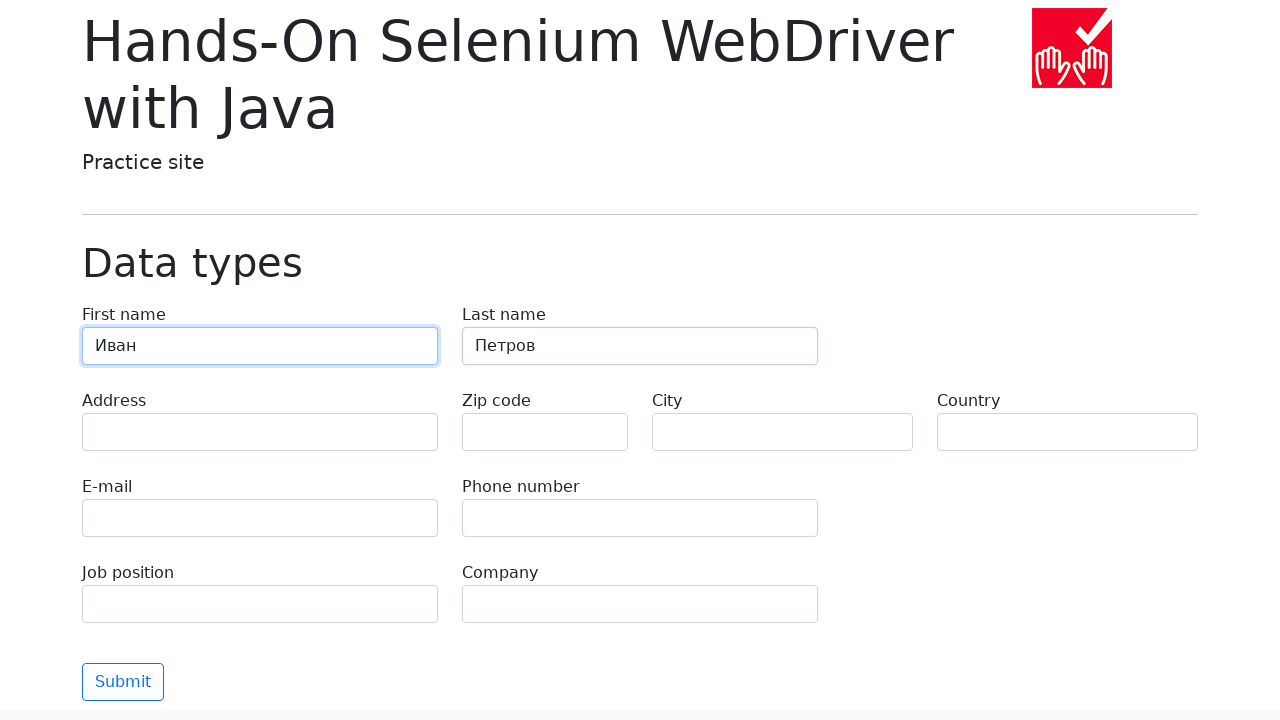

Filled address field with 'Ленина, 55-3' on input[name='address']
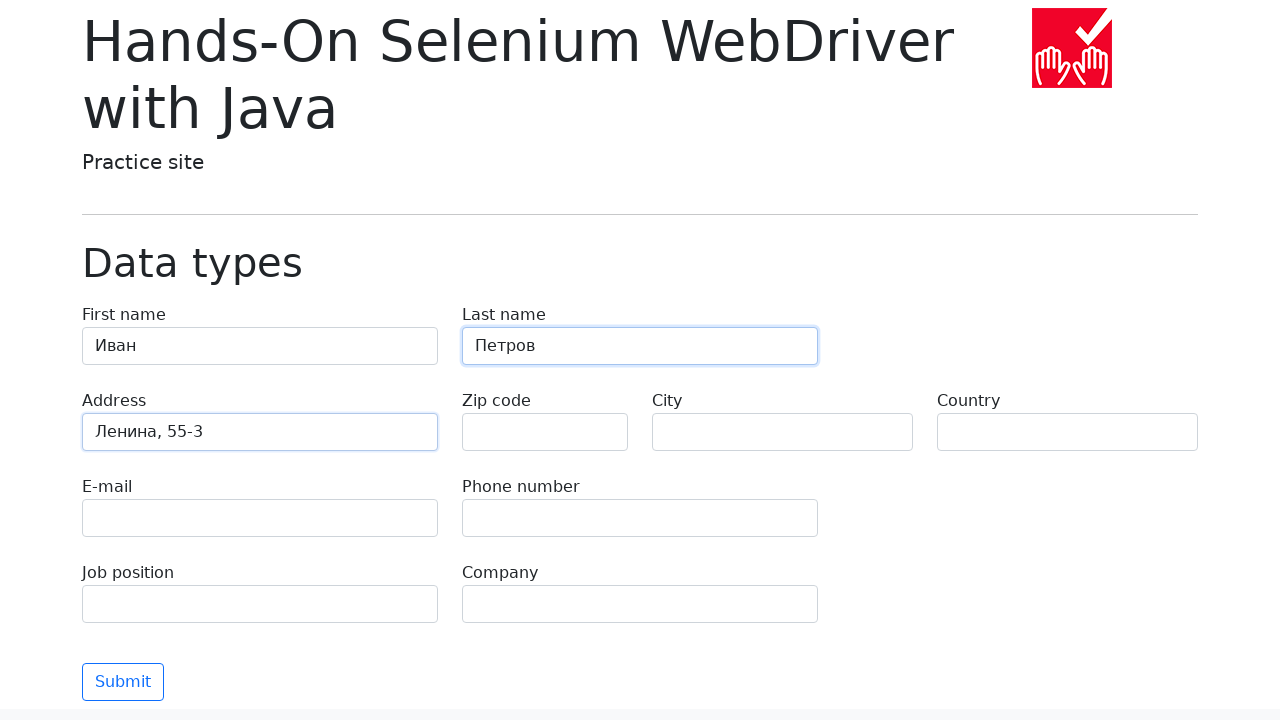

Filled city field with 'Москва' on input[name='city']
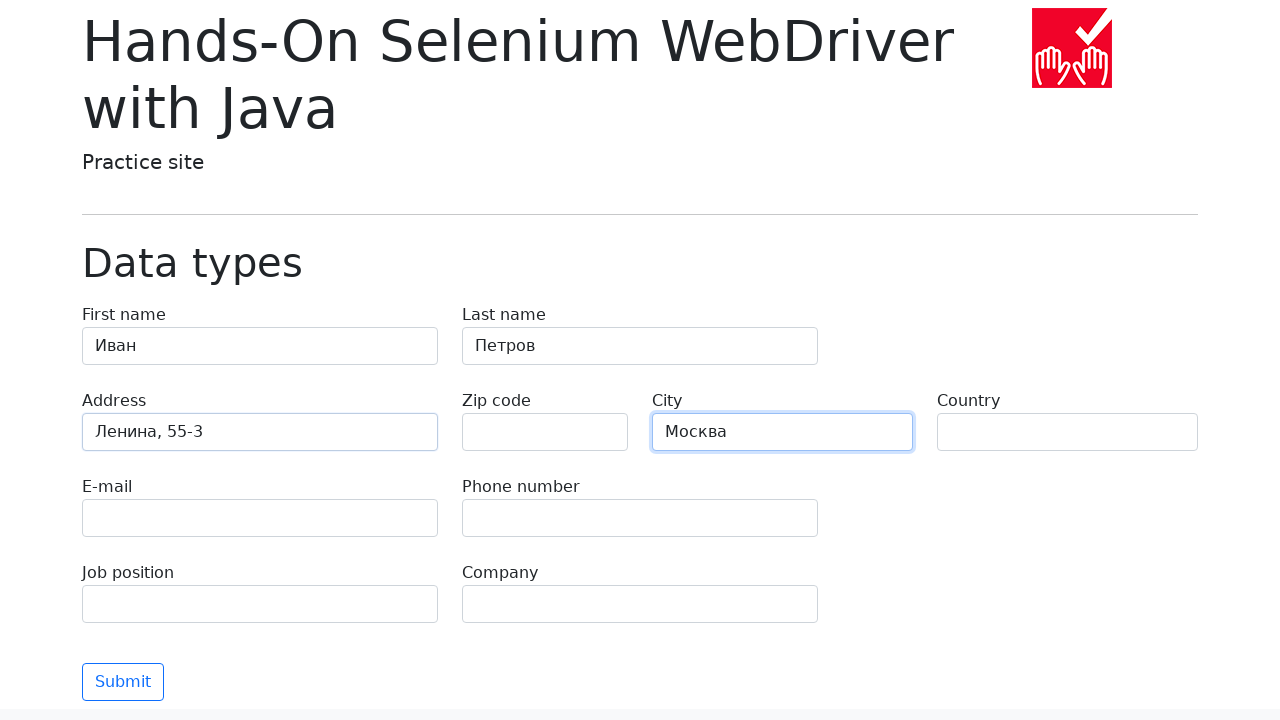

Filled country field with 'Россия' on input[name='country']
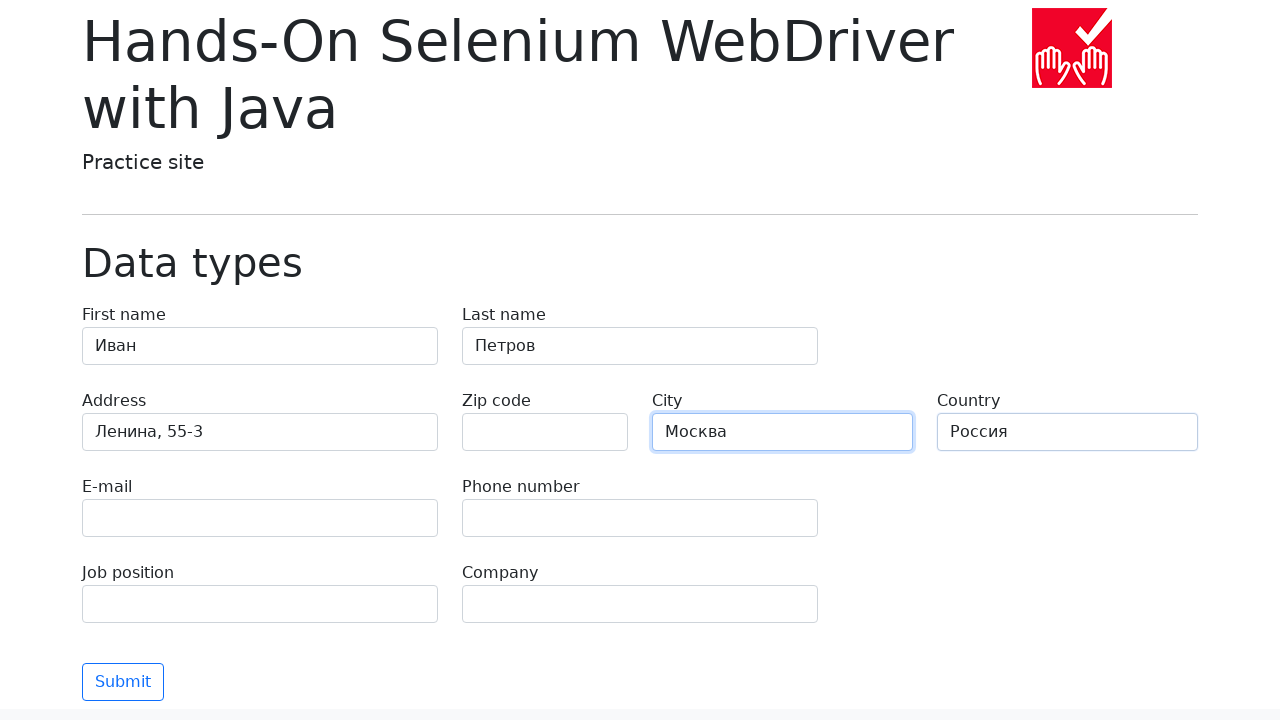

Filled email field with 'test@skypro.com' on input[name='e-mail']
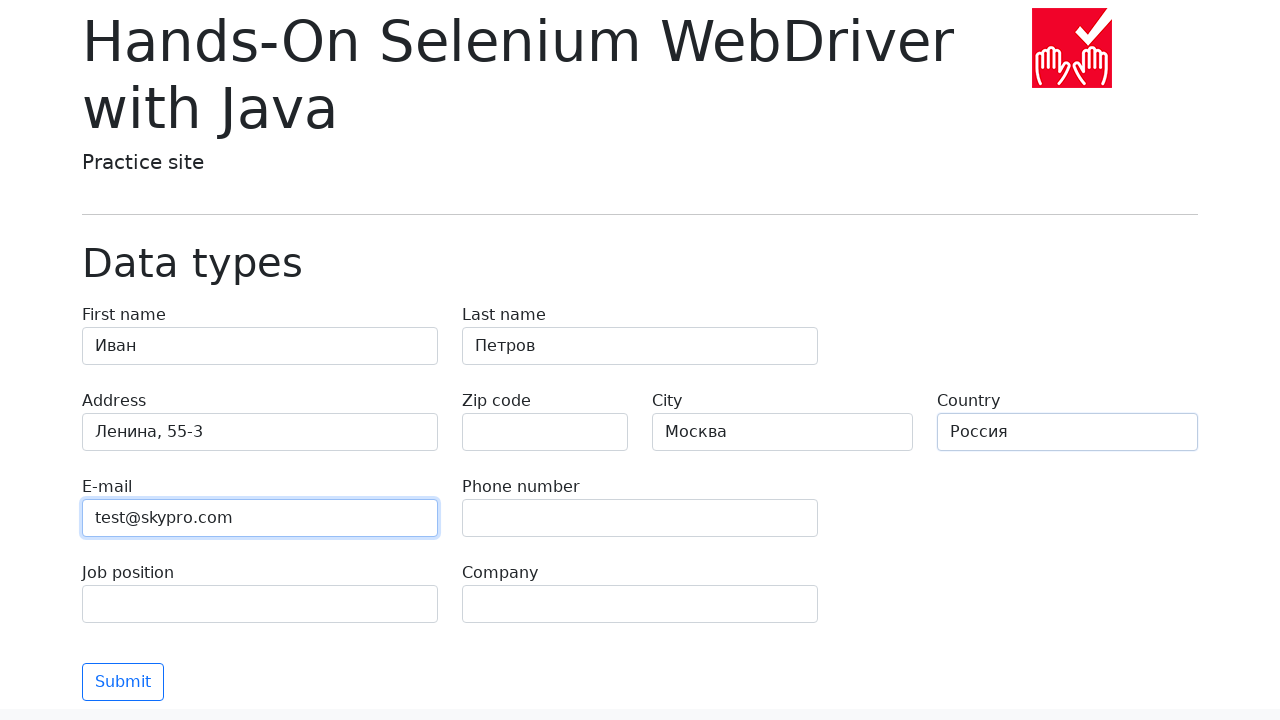

Filled phone field with '+7985899998787' on input[name='phone']
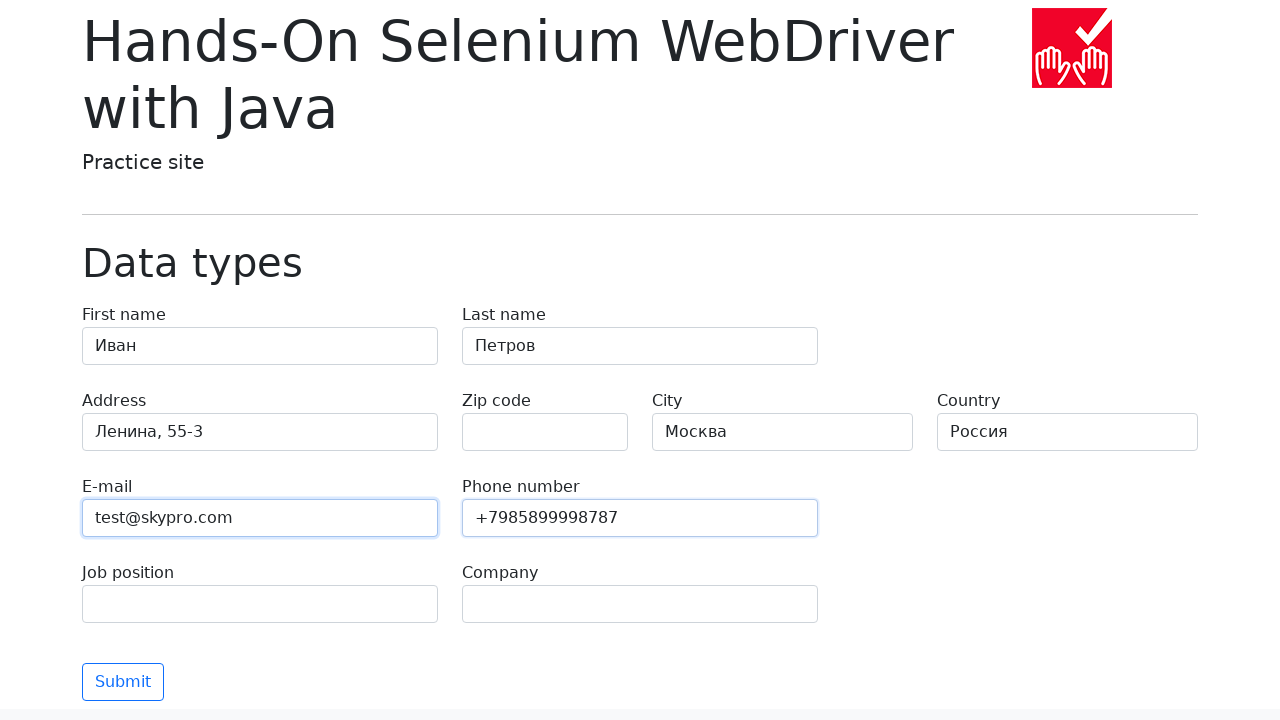

Filled job position field with 'QA' on input[name='job-position']
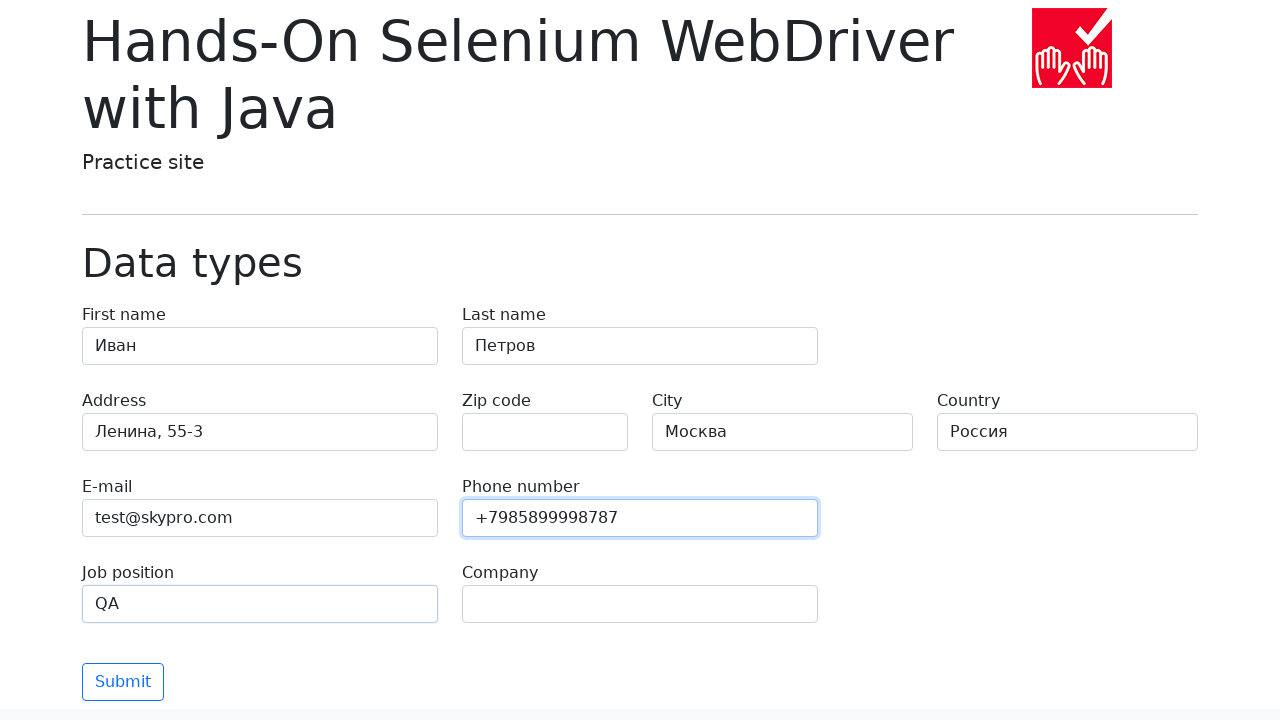

Filled company field with 'SkyPro' on input[name='company']
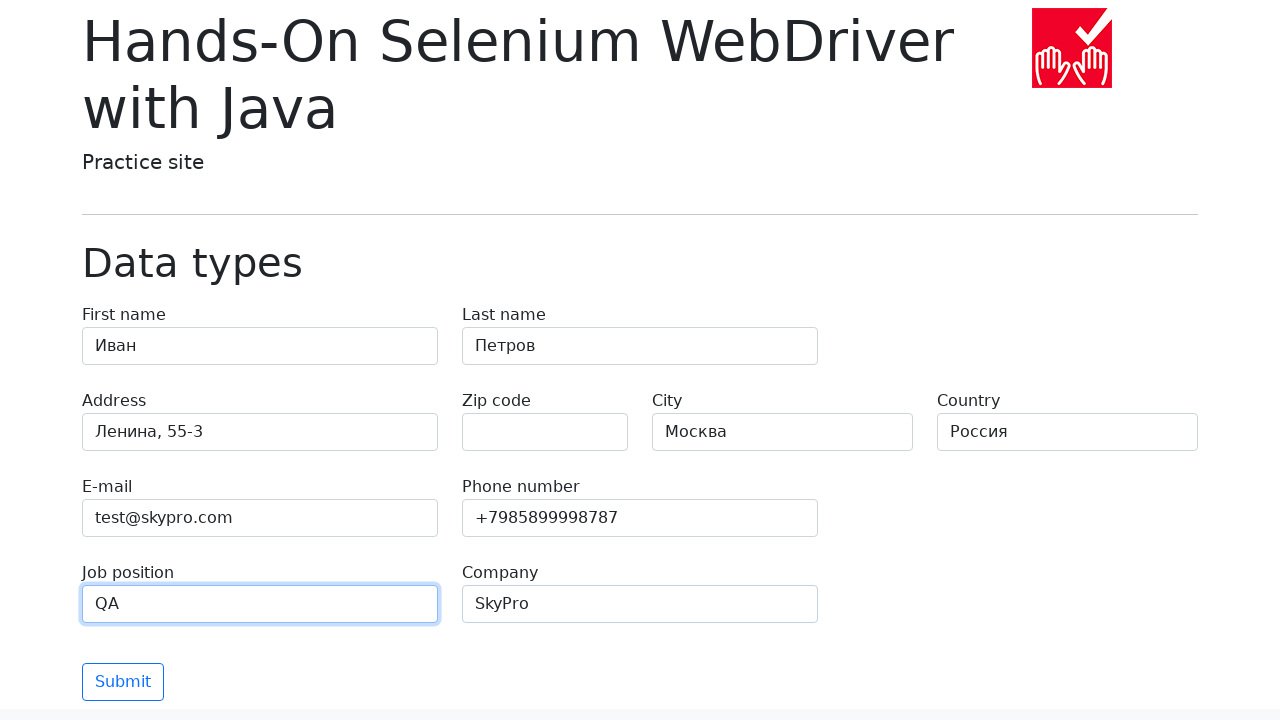

Clicked submit button to submit the form at (123, 682) on button[type='submit']
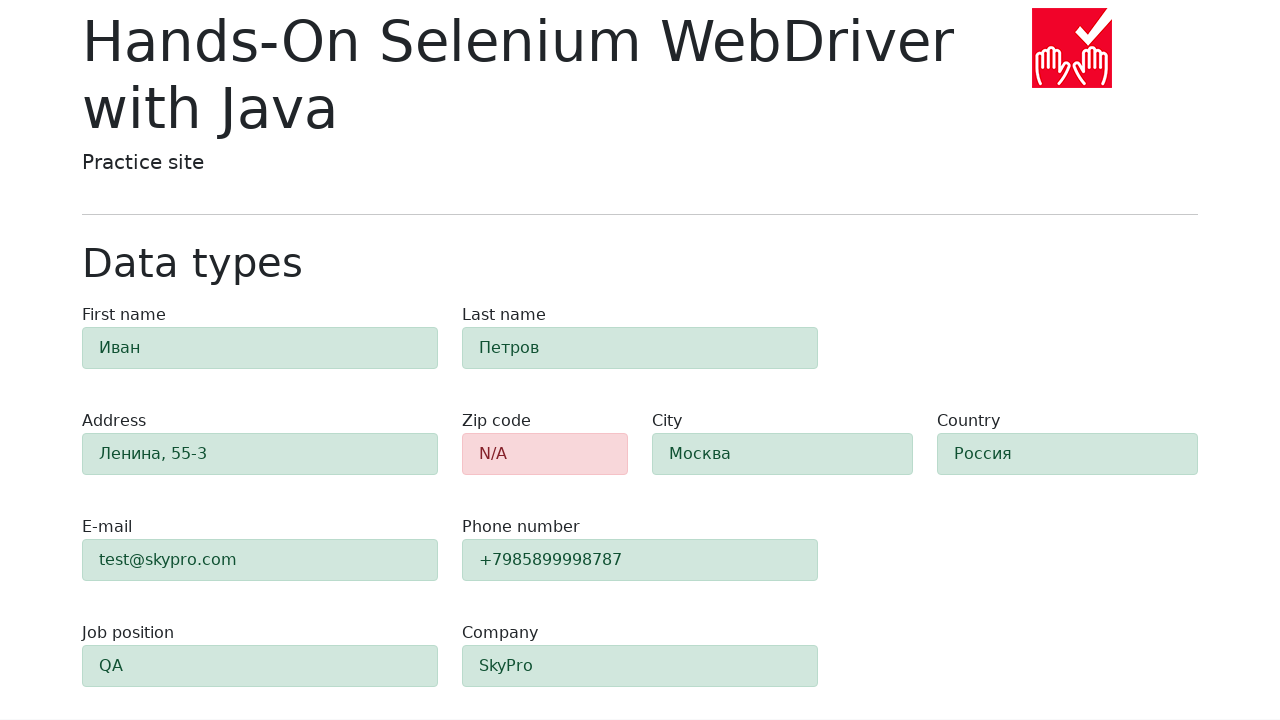

Waited 500ms for form validation to complete
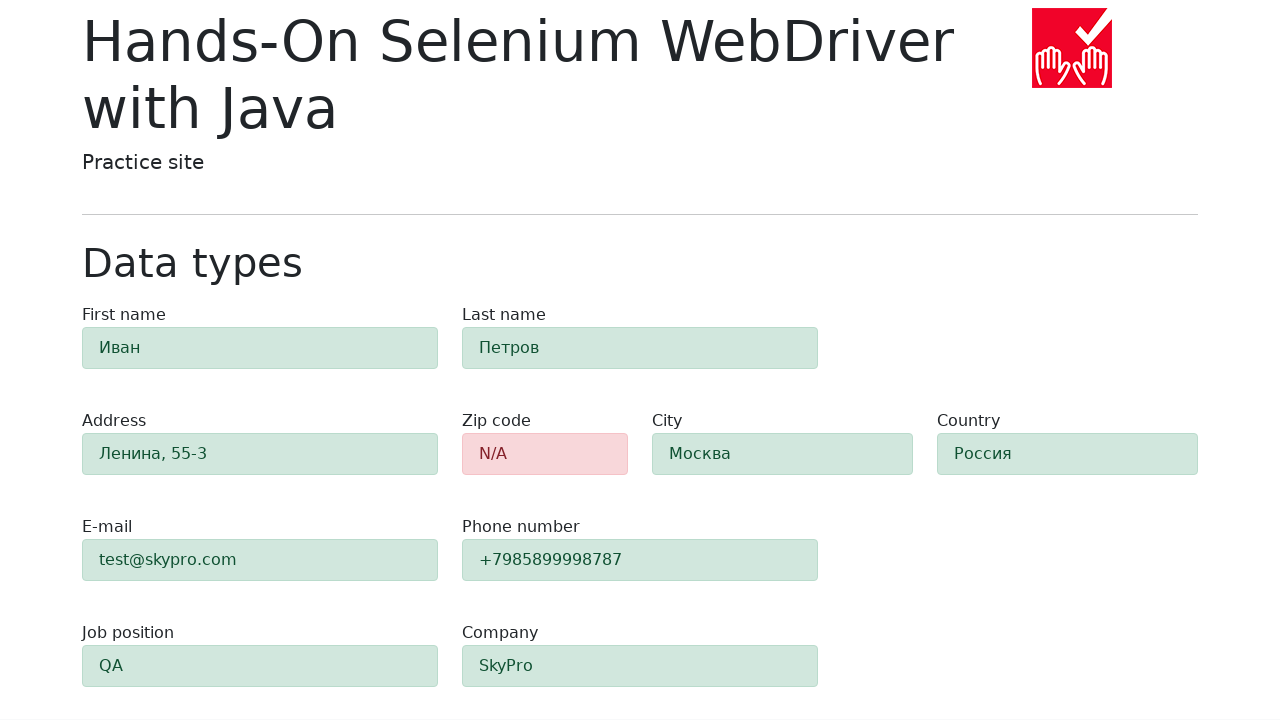

Retrieved zip code field class attribute to verify error styling
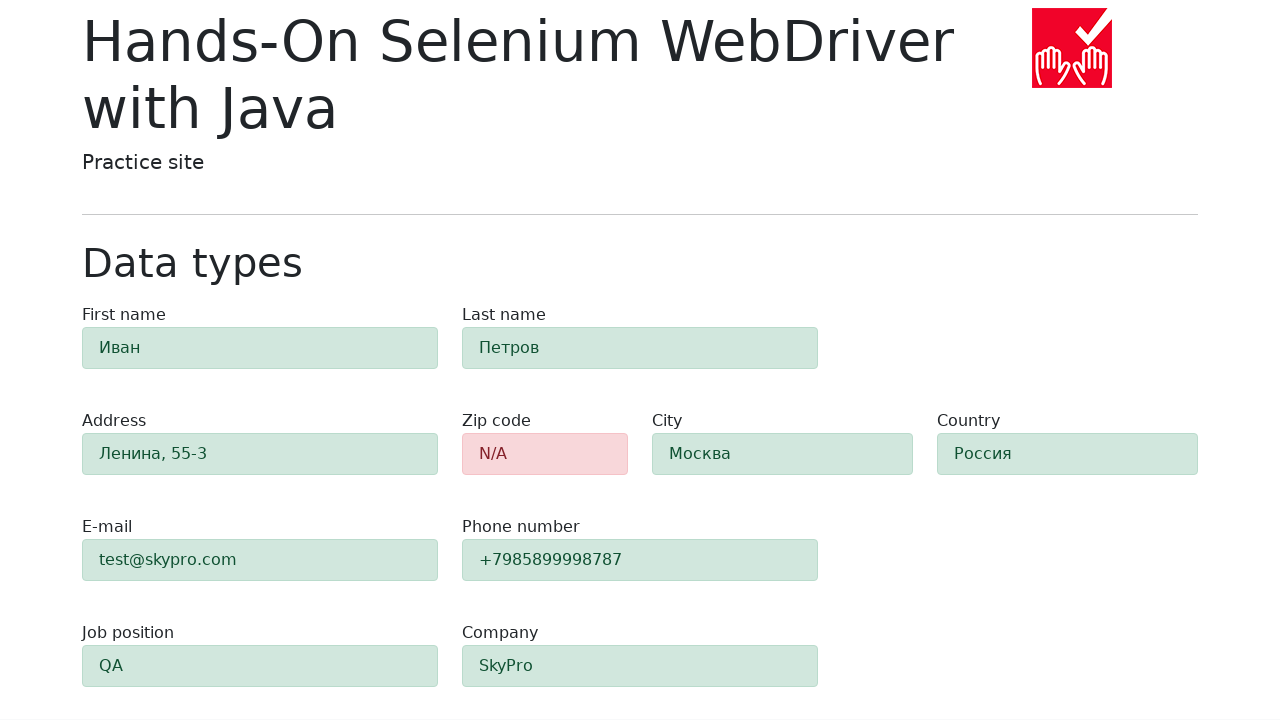

Verified zip code field has error styling 'alert py-2 alert-danger'
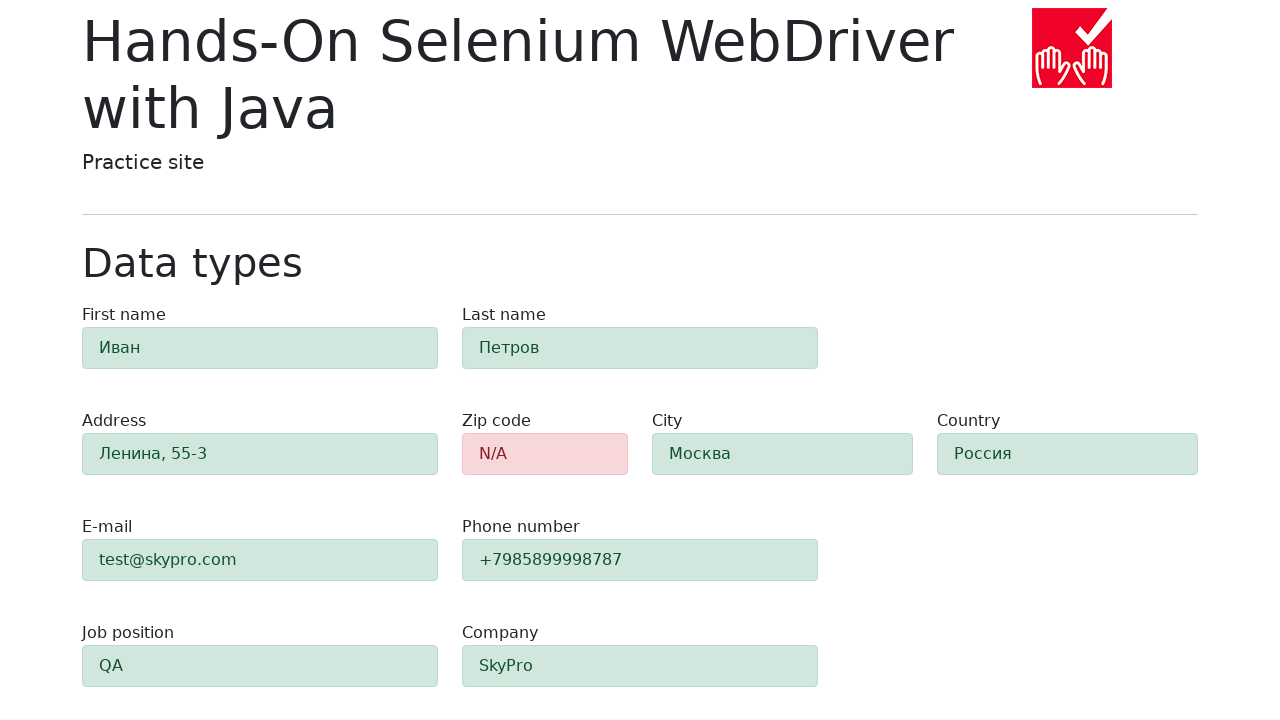

Retrieved class attribute for field #first-name
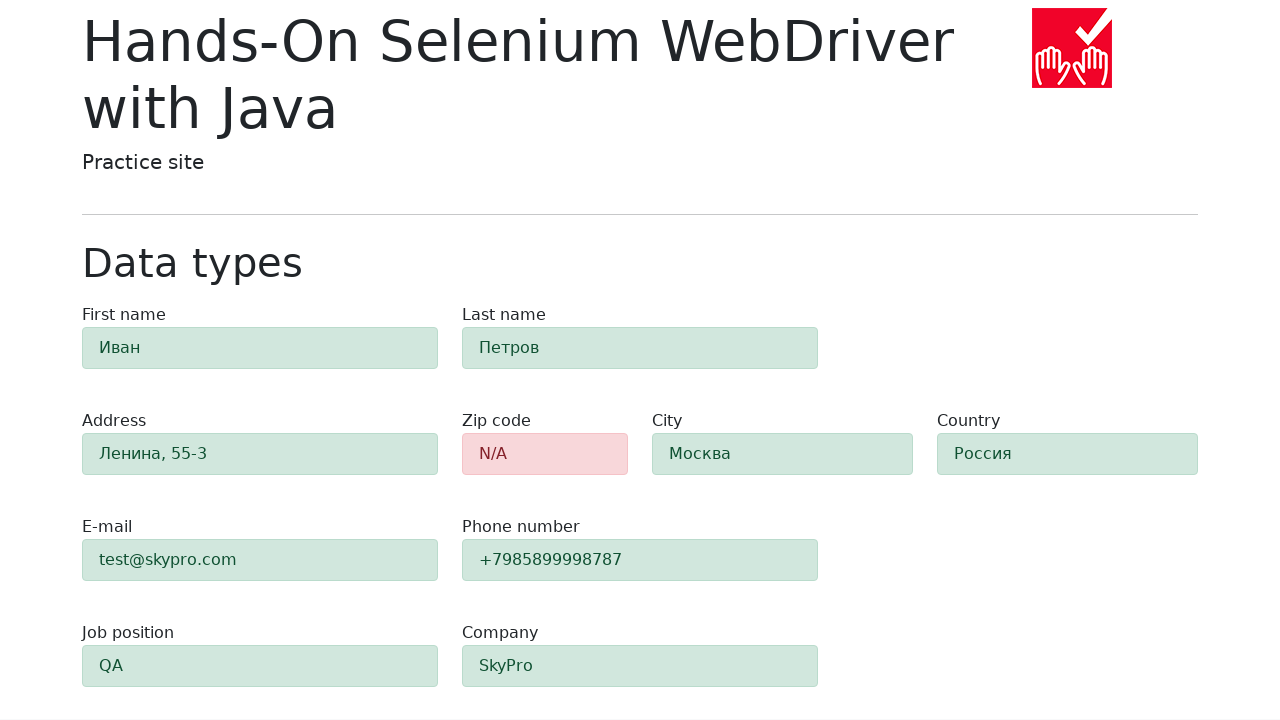

Verified field #first-name has success styling 'alert py-2 alert-success'
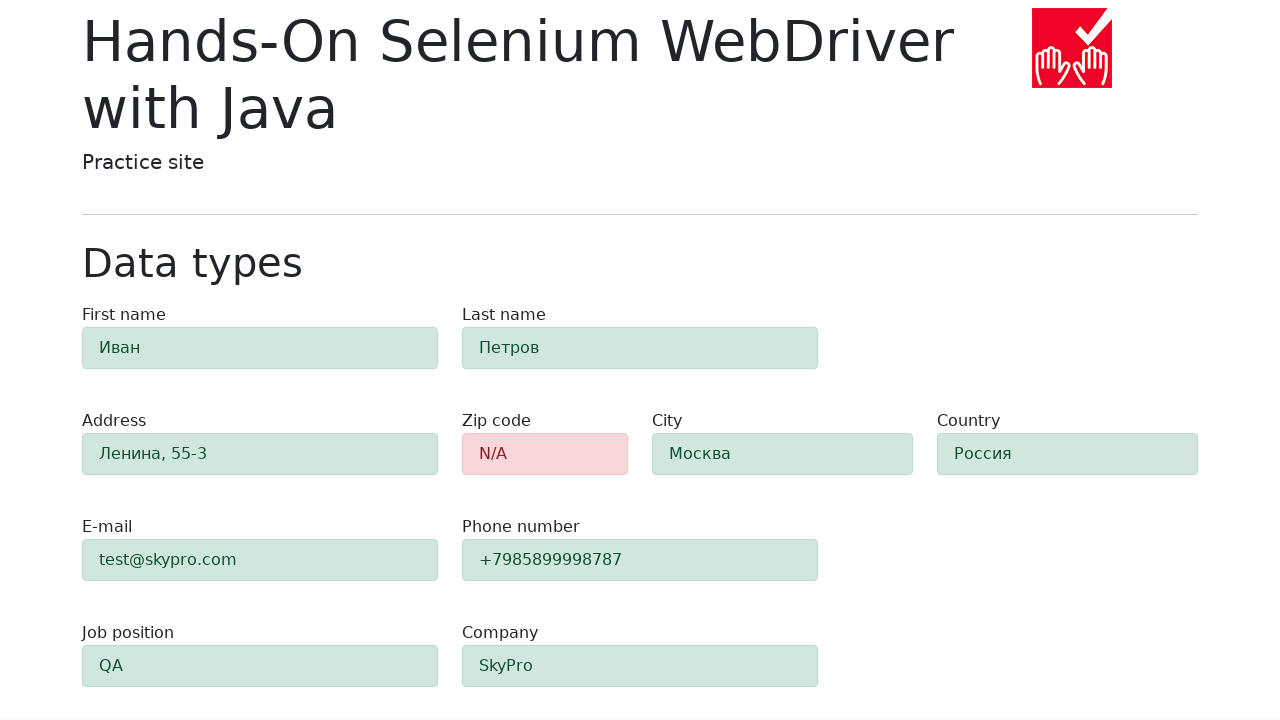

Retrieved class attribute for field #last-name
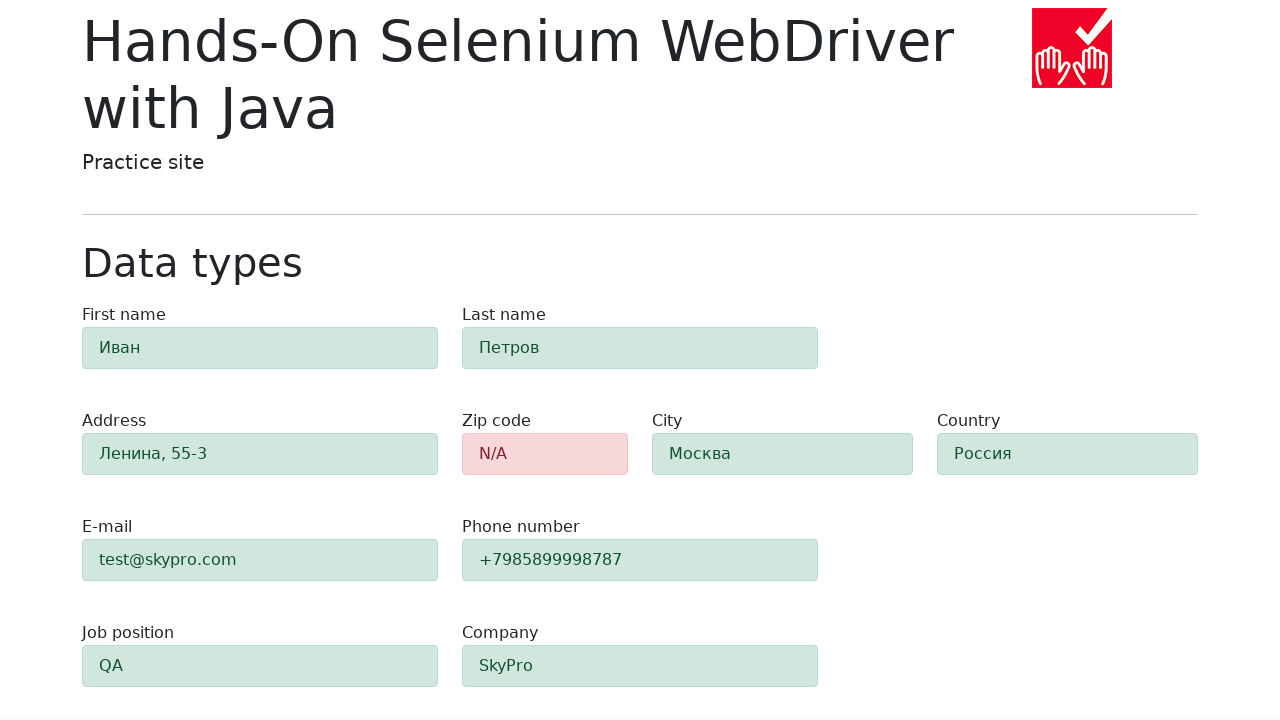

Verified field #last-name has success styling 'alert py-2 alert-success'
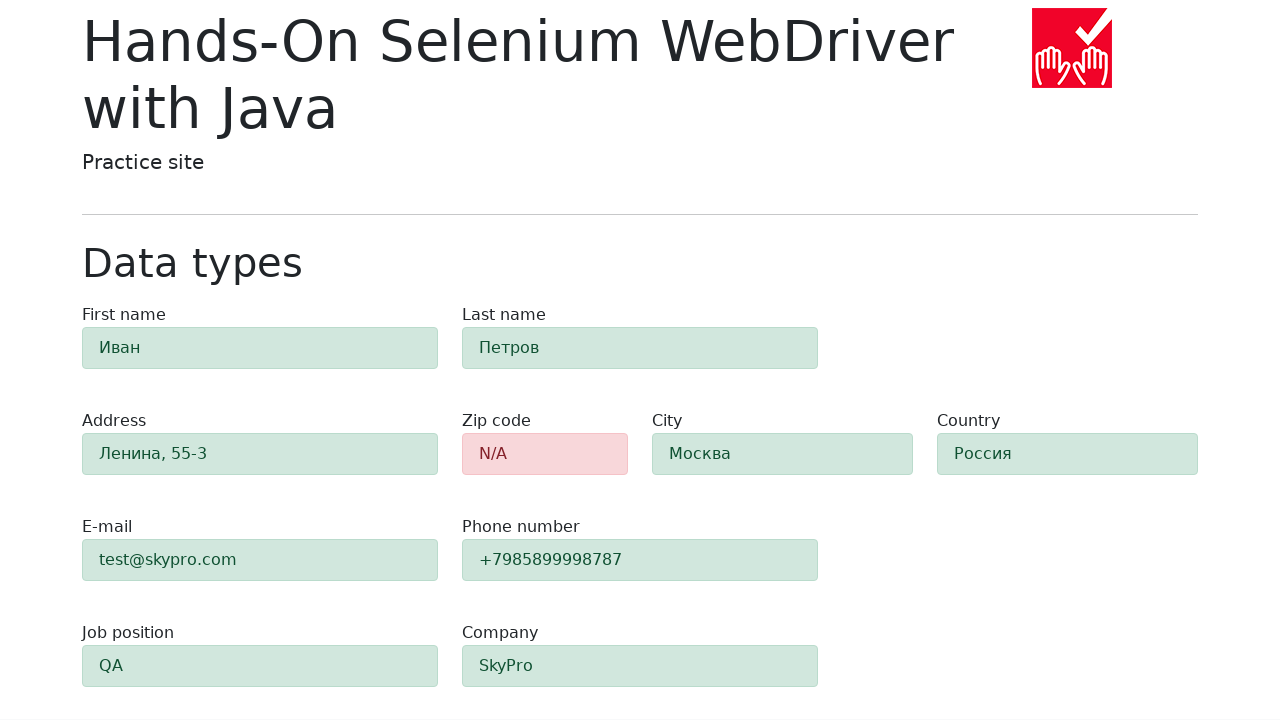

Retrieved class attribute for field #address
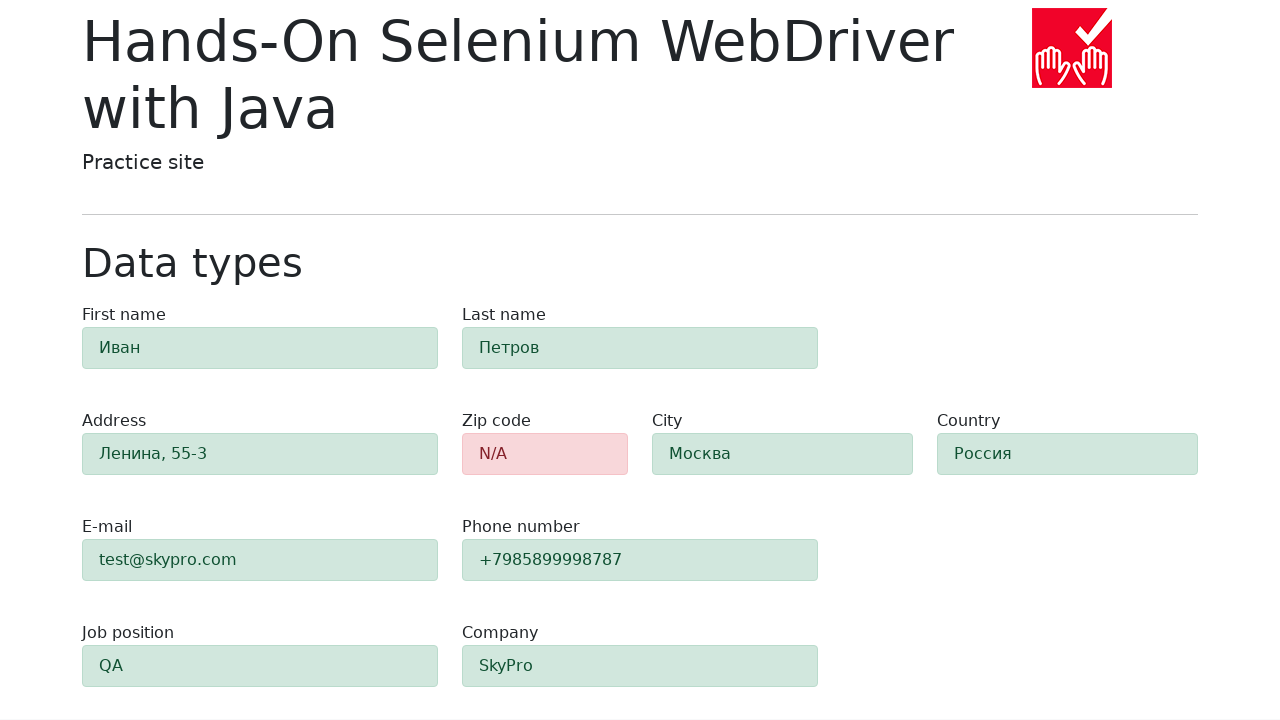

Verified field #address has success styling 'alert py-2 alert-success'
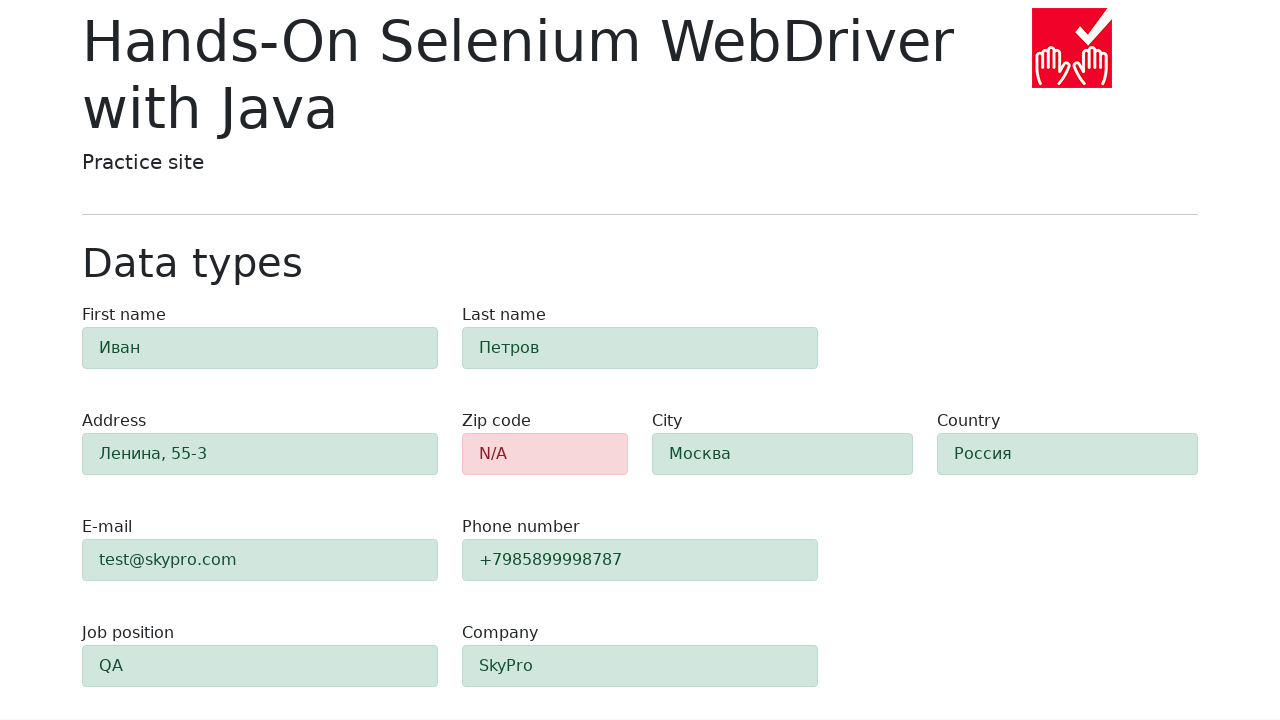

Retrieved class attribute for field #city
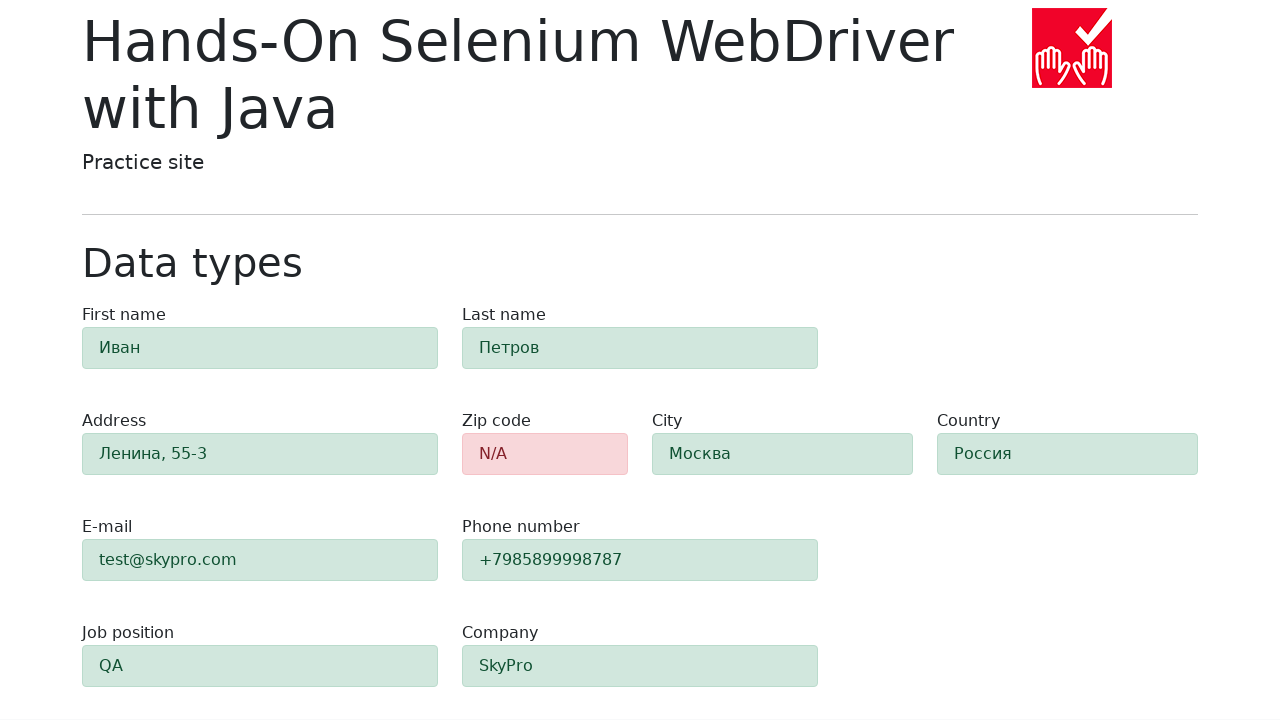

Verified field #city has success styling 'alert py-2 alert-success'
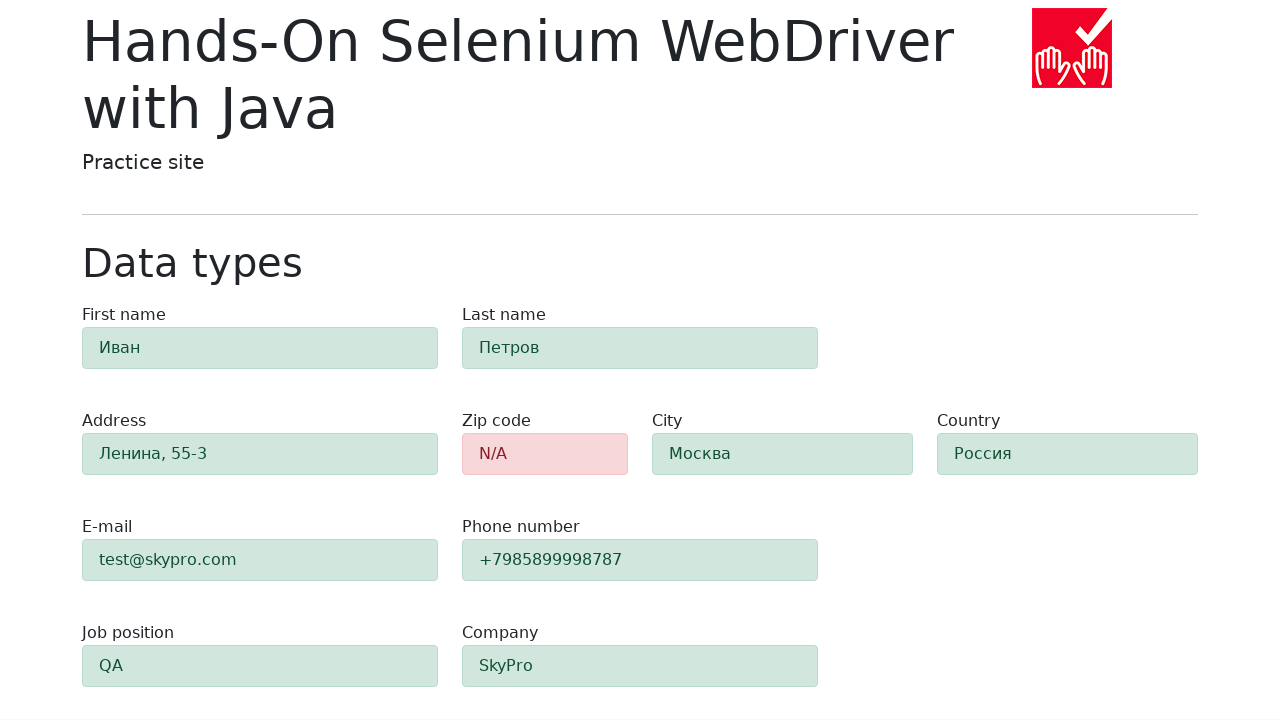

Retrieved class attribute for field #country
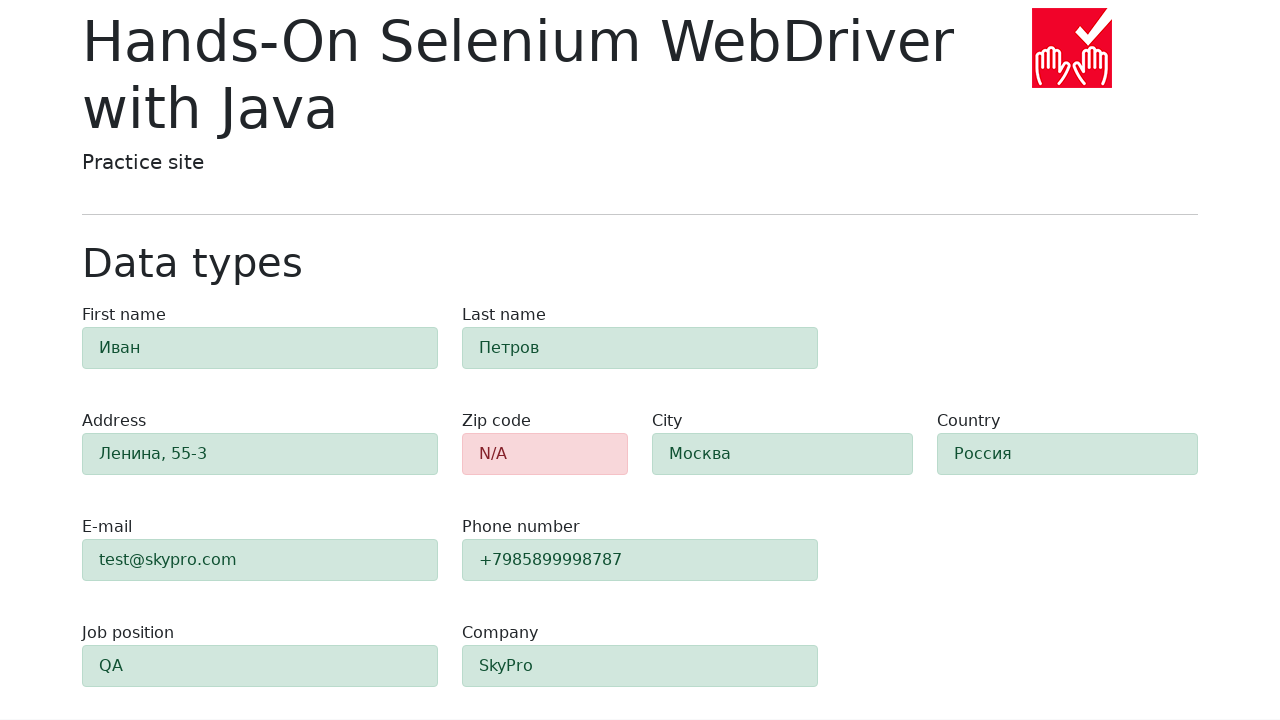

Verified field #country has success styling 'alert py-2 alert-success'
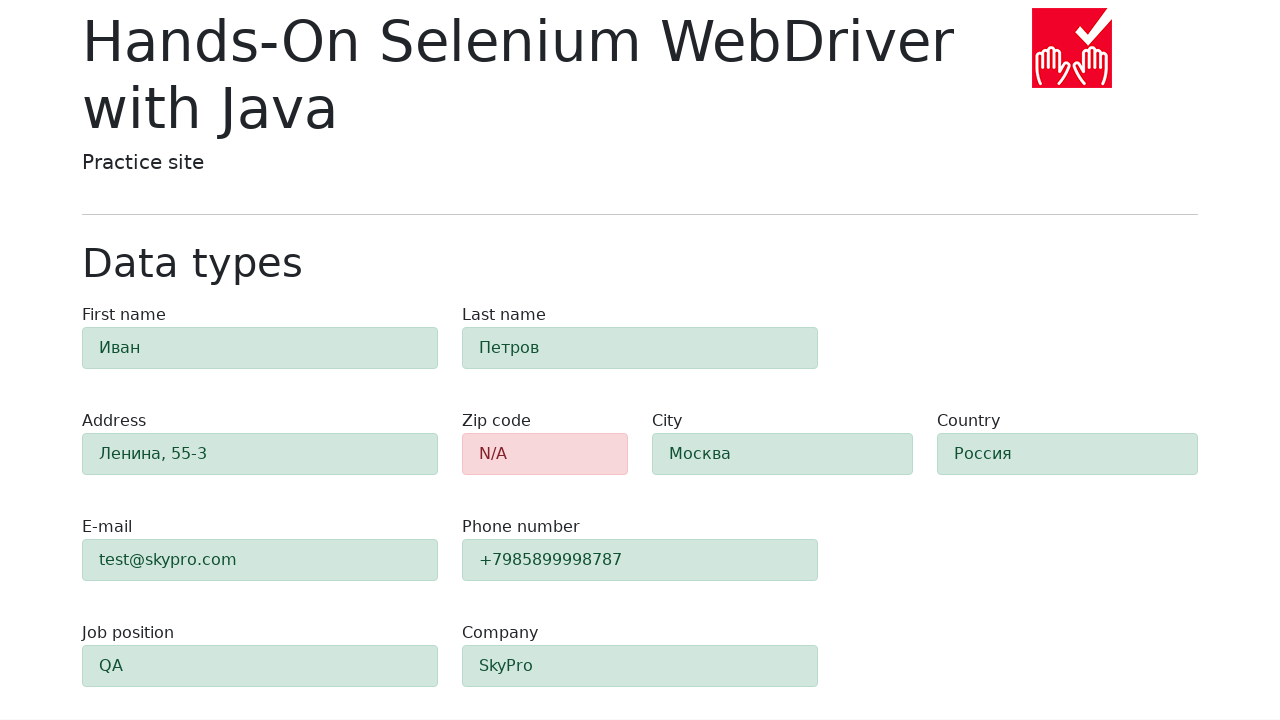

Retrieved class attribute for field #e-mail
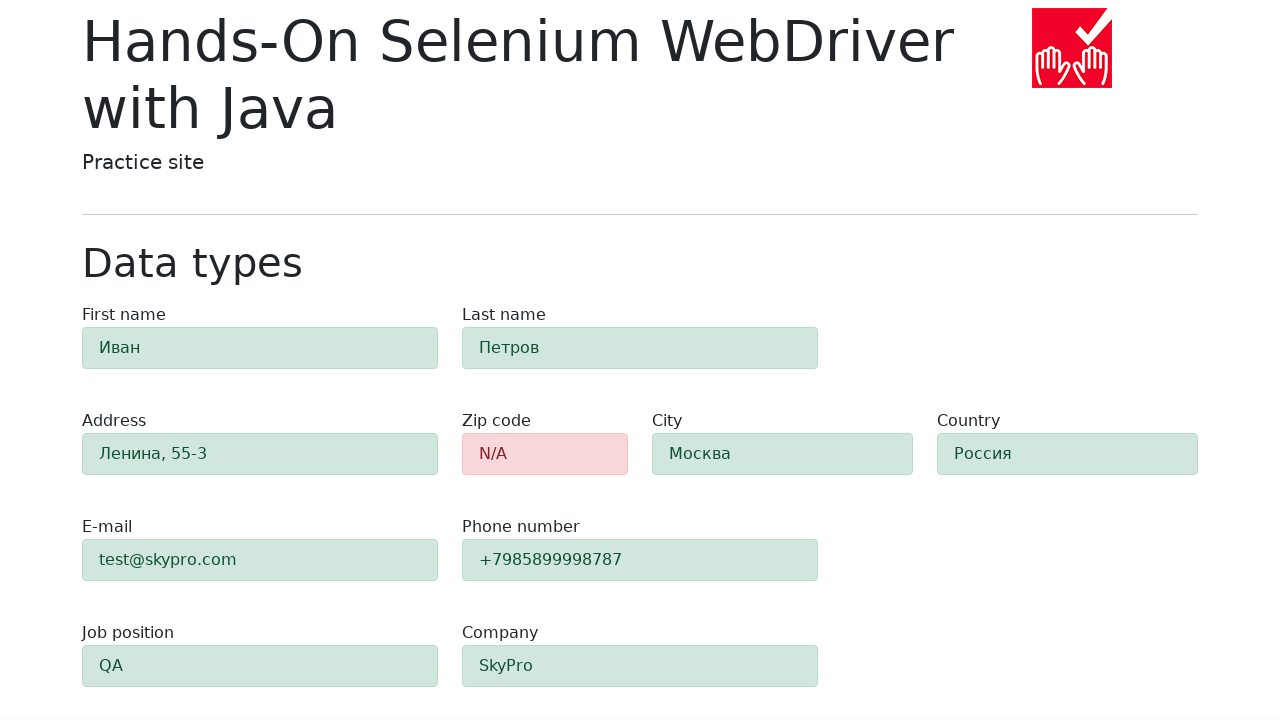

Verified field #e-mail has success styling 'alert py-2 alert-success'
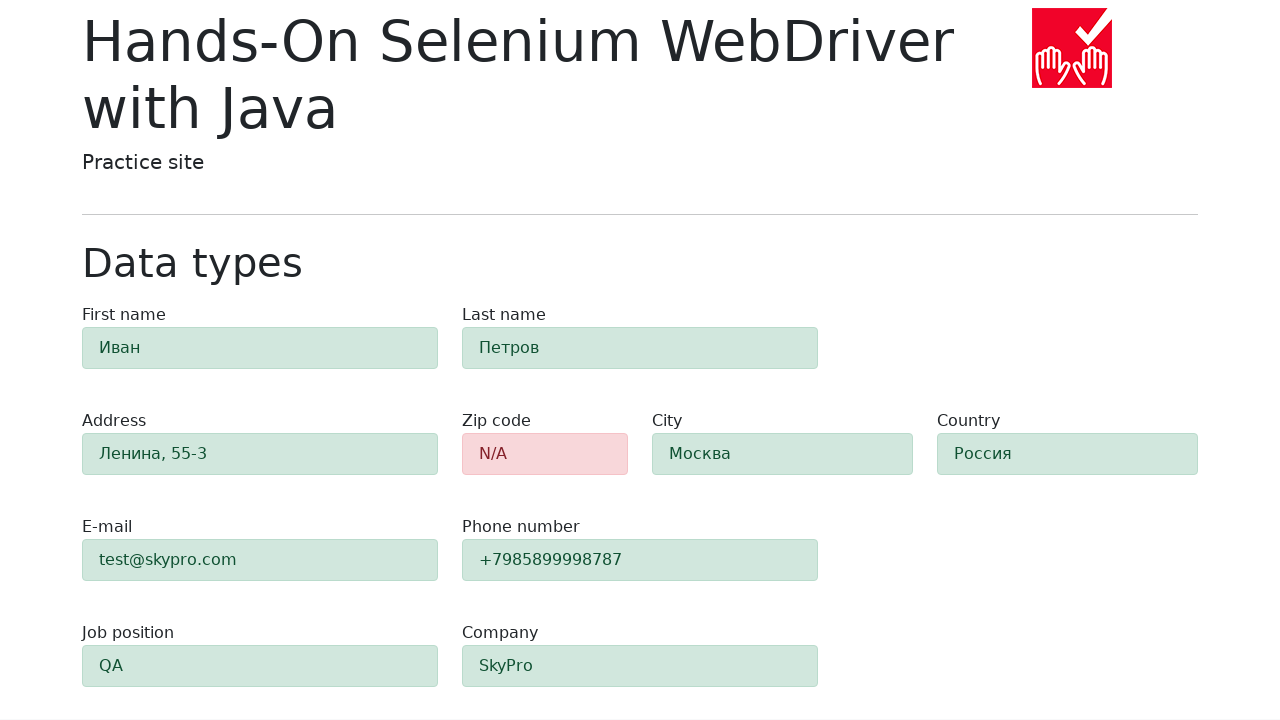

Retrieved class attribute for field #phone
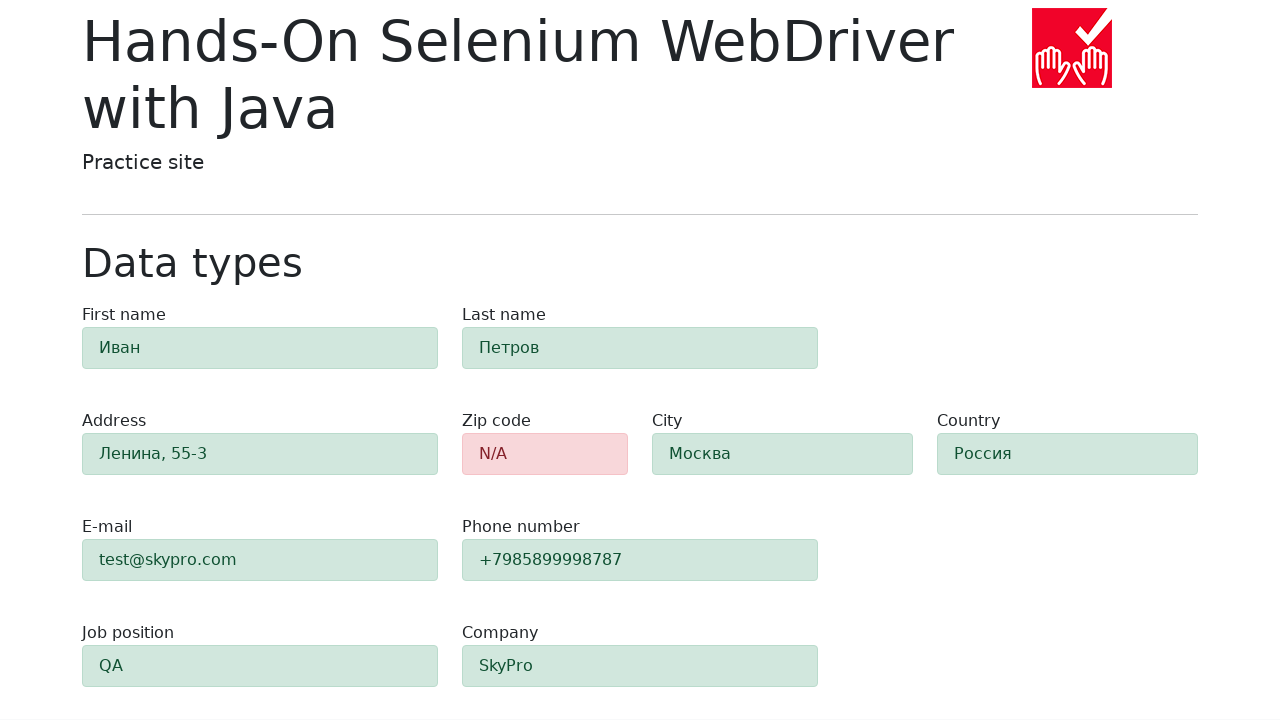

Verified field #phone has success styling 'alert py-2 alert-success'
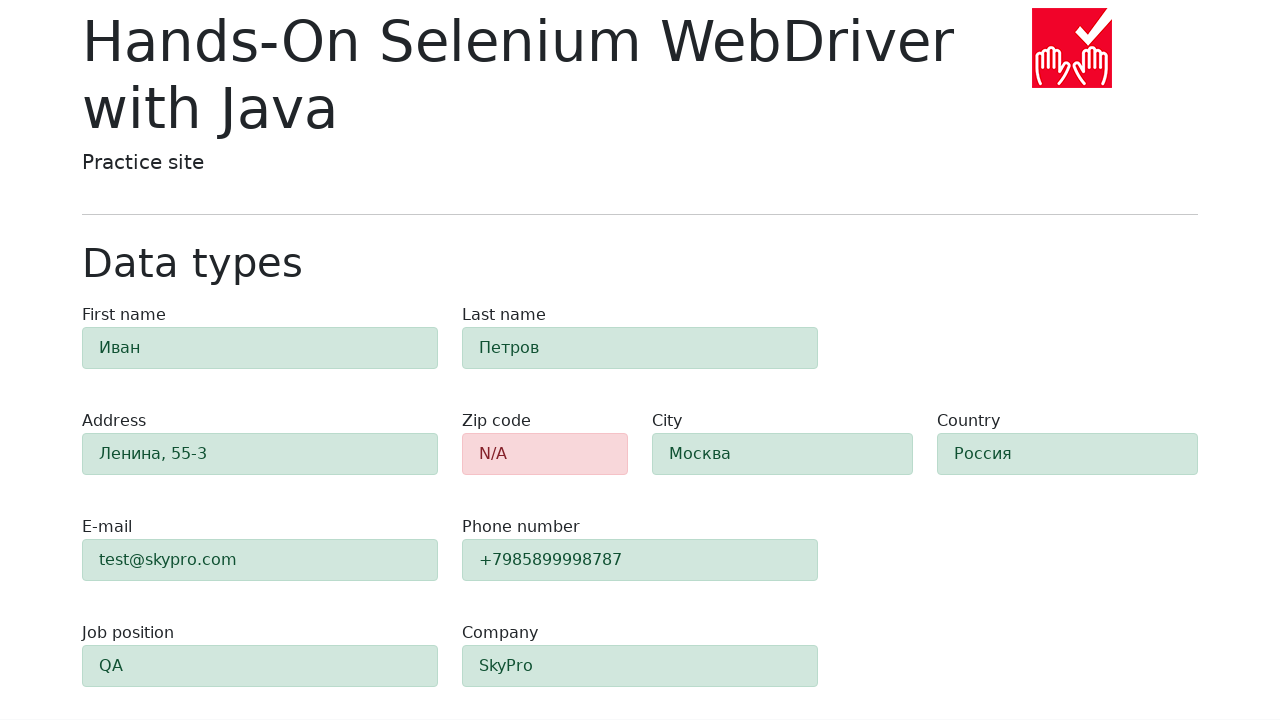

Retrieved class attribute for field #company
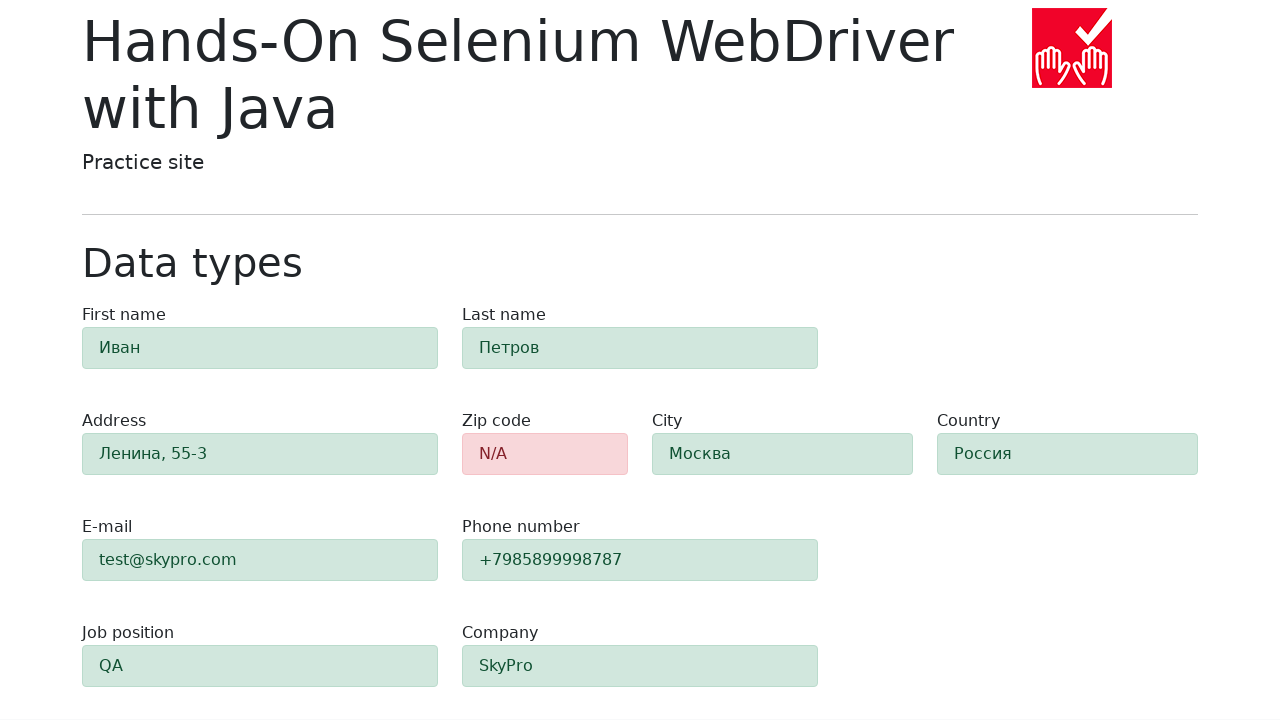

Verified field #company has success styling 'alert py-2 alert-success'
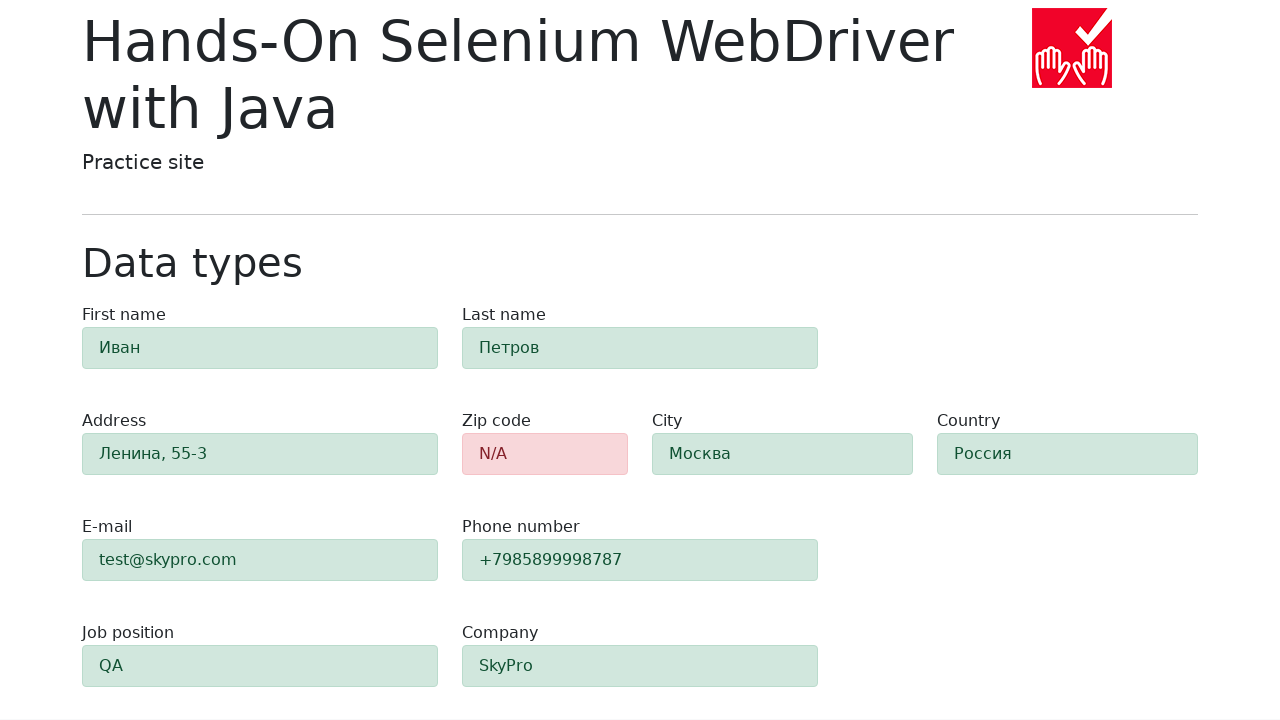

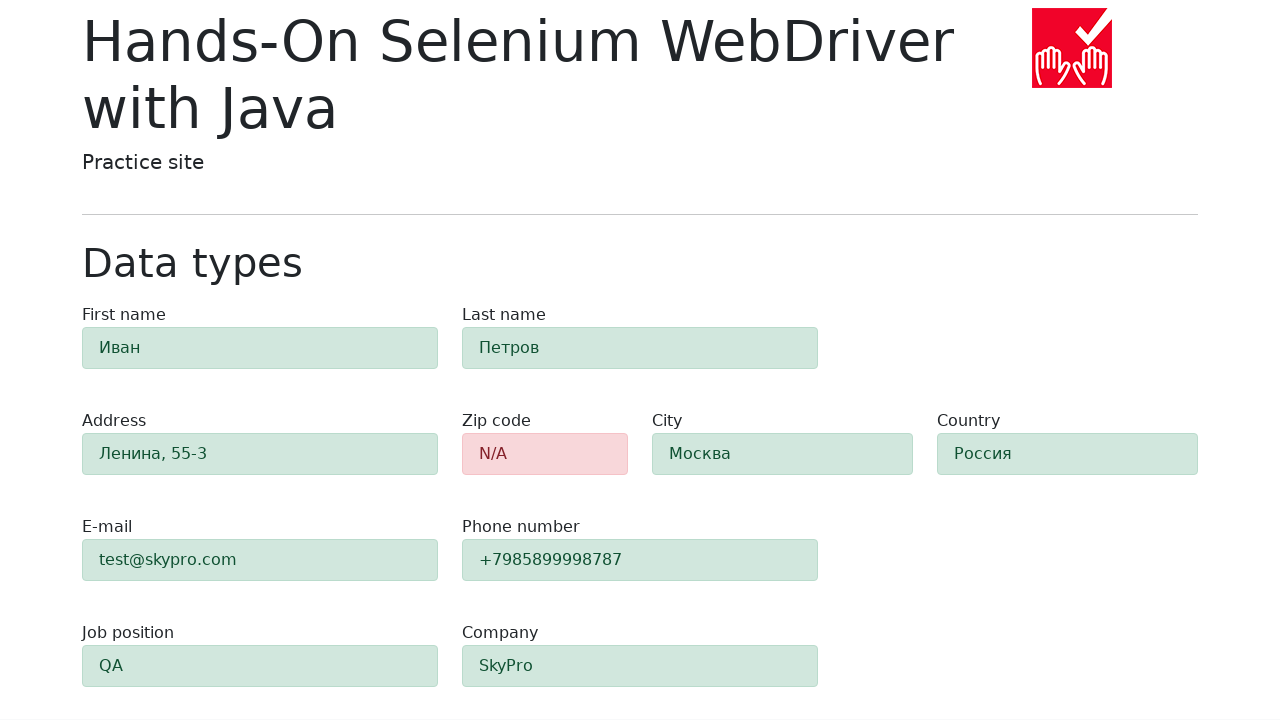